Tests drag and drop functionality by dragging element A to element B's position and verifying the swap

Starting URL: https://the-internet.herokuapp.com/drag_and_drop

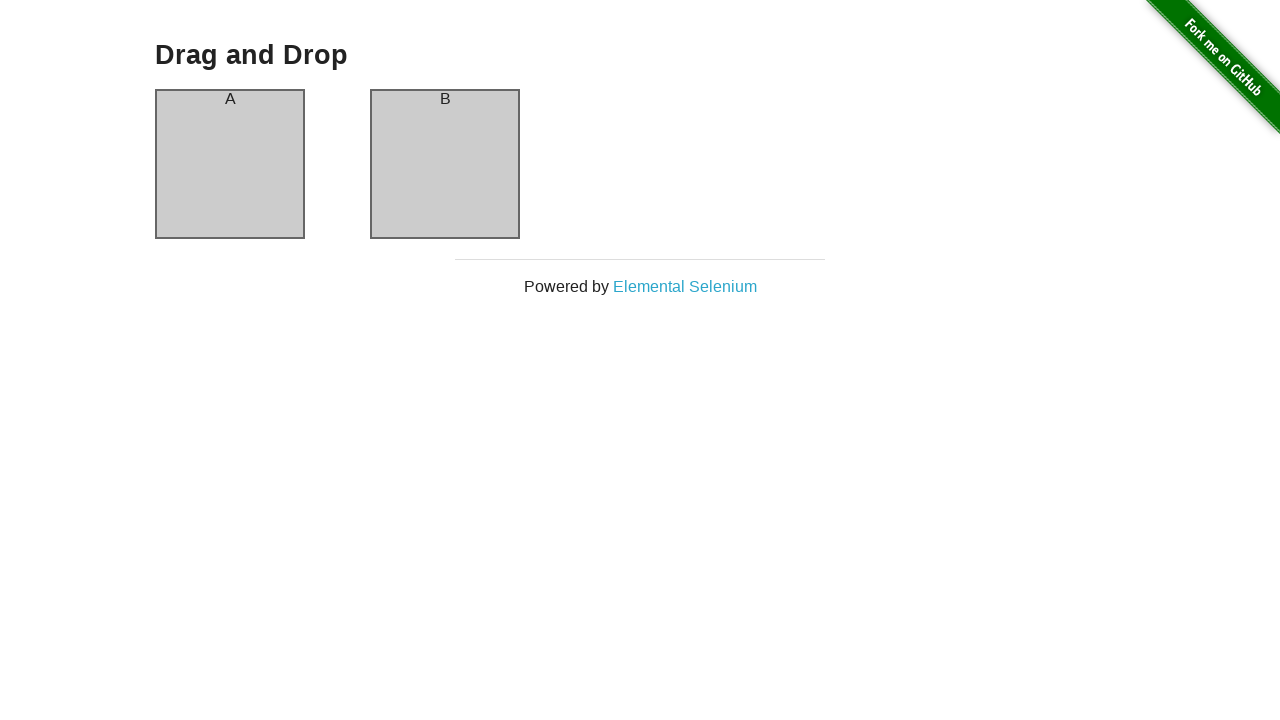

Waited for column A element to load
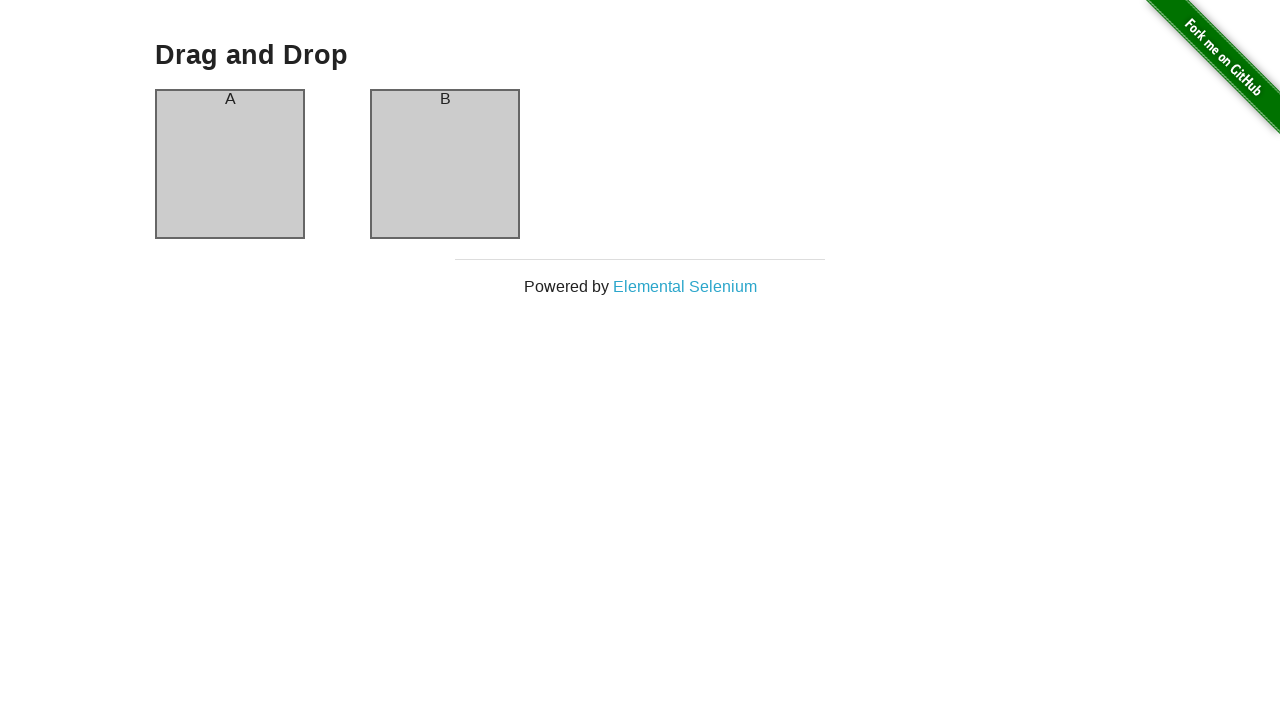

Waited for column B element to load
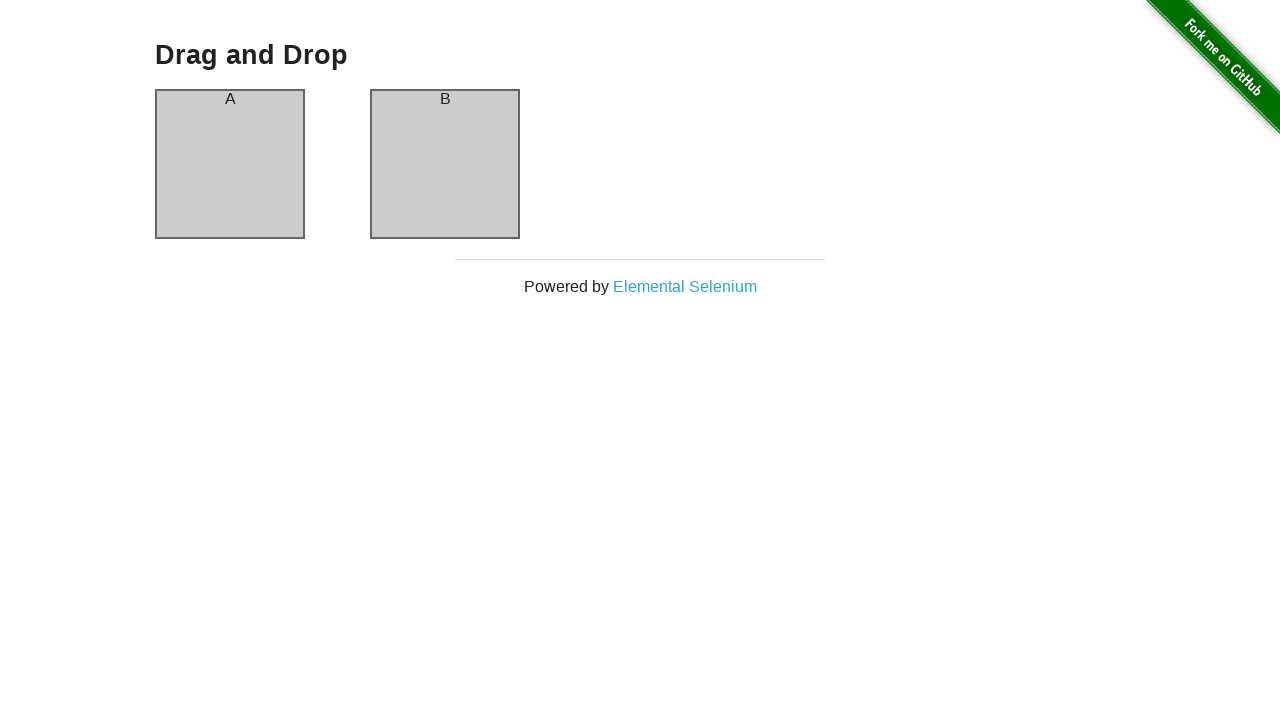

Dragged element A to element B's position at (445, 164)
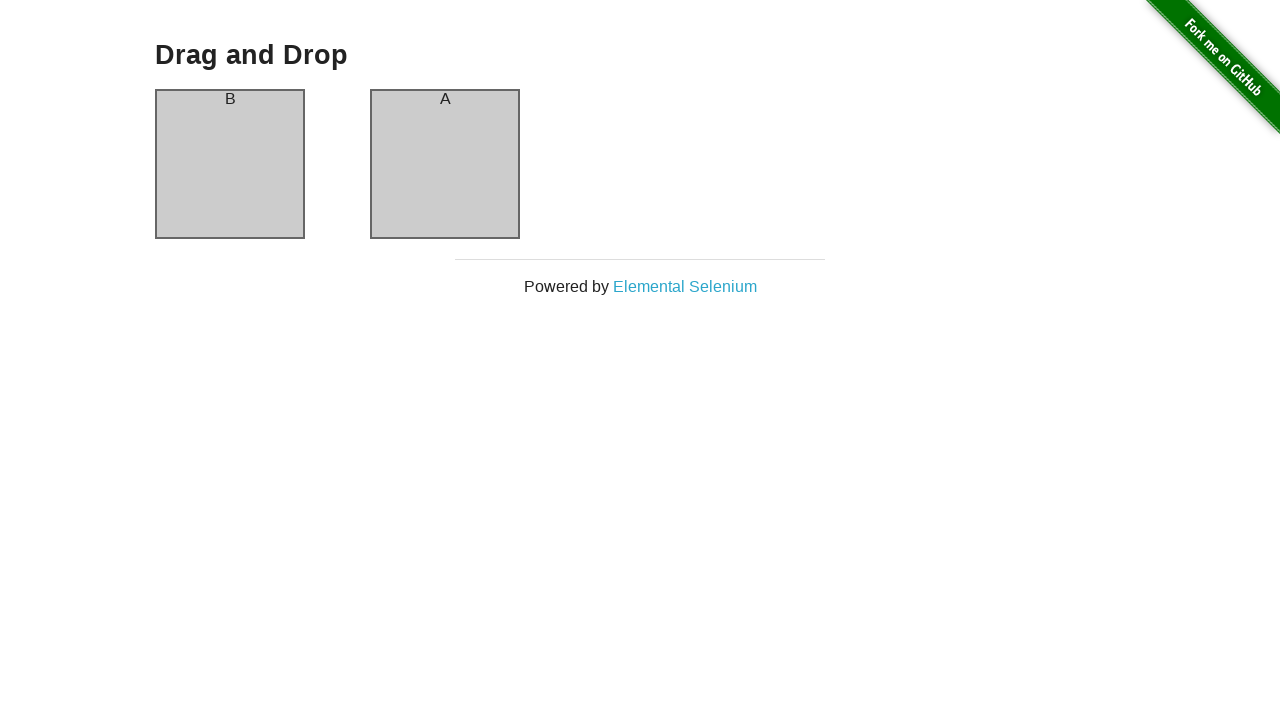

Retrieved text content from column A to verify swap
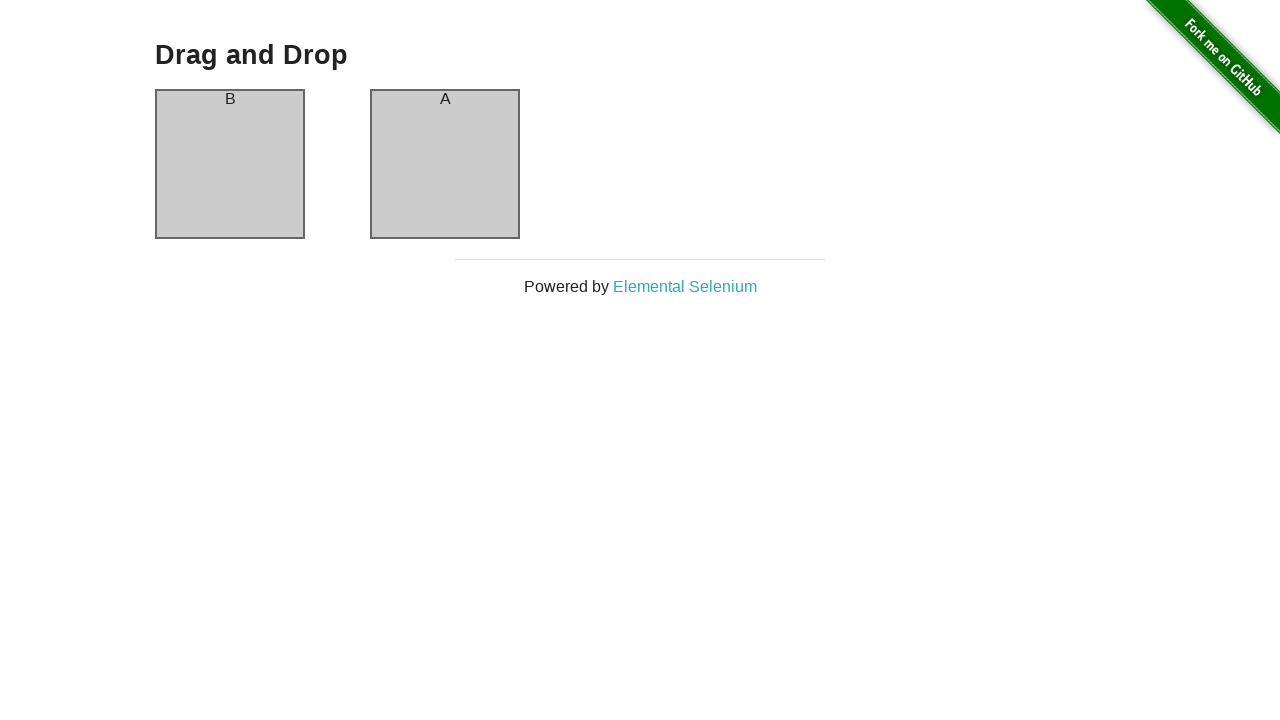

Verified that column A contains 'B' - drag and drop swap successful
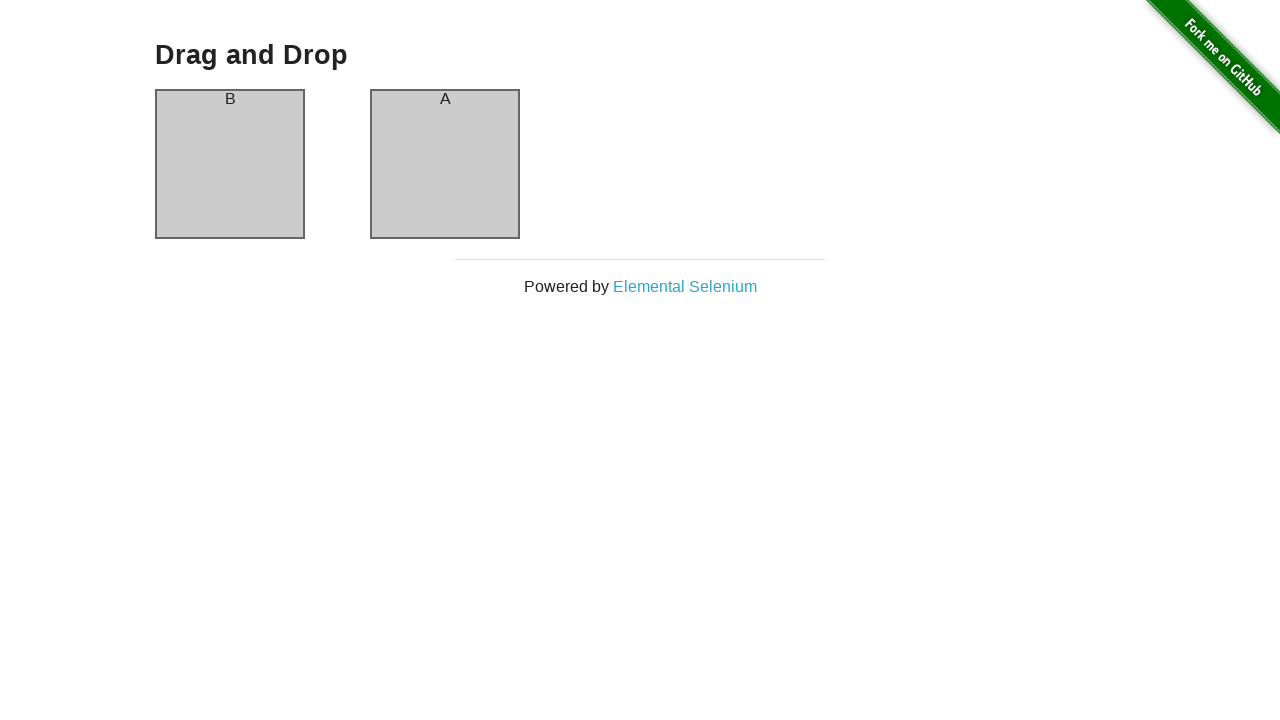

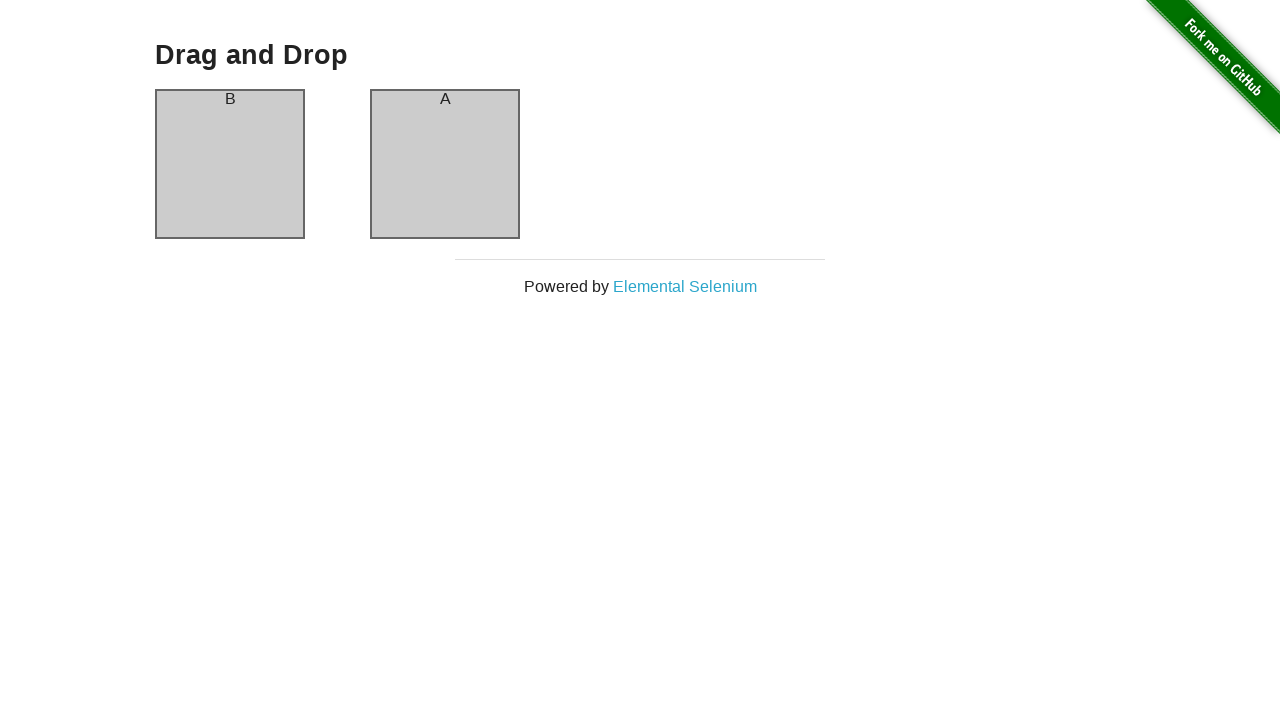